Tests a form submission flow by navigating to a form page, entering a name in the input field, and submitting the form.

Starting URL: http://uitest.duodecadits.com/

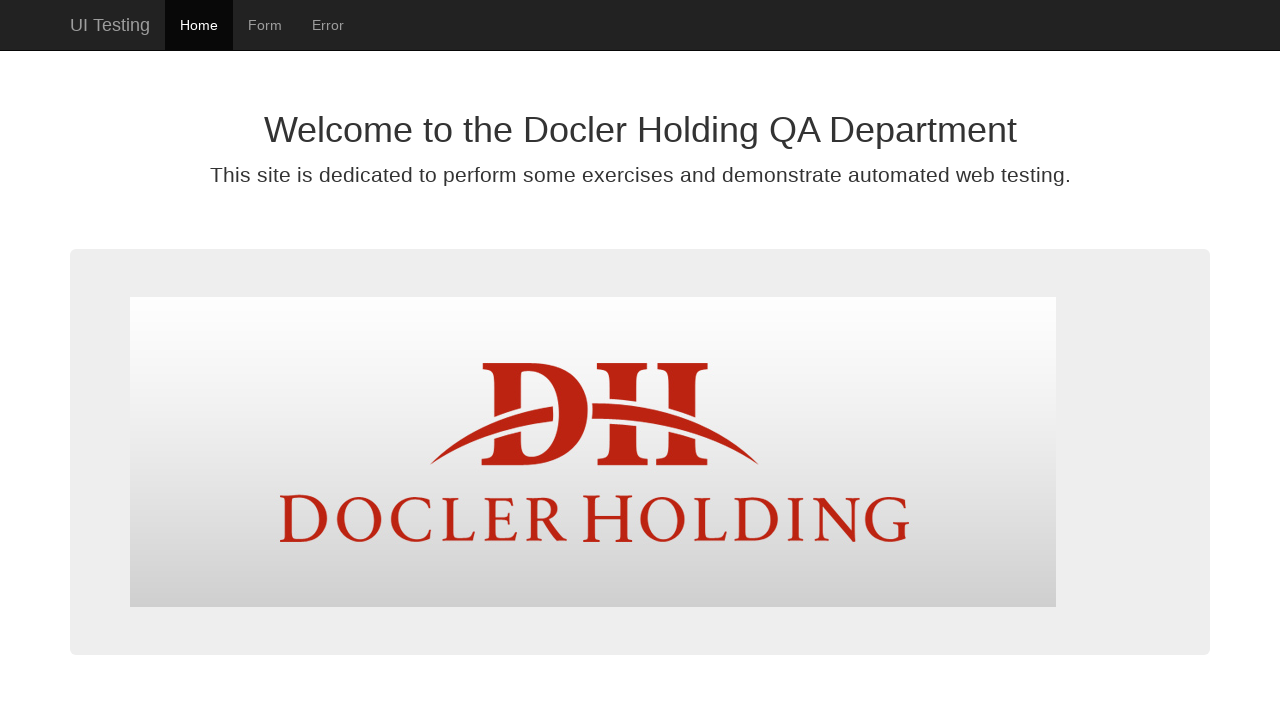

Clicked on the Form menu/button to navigate to form section at (265, 25) on #form
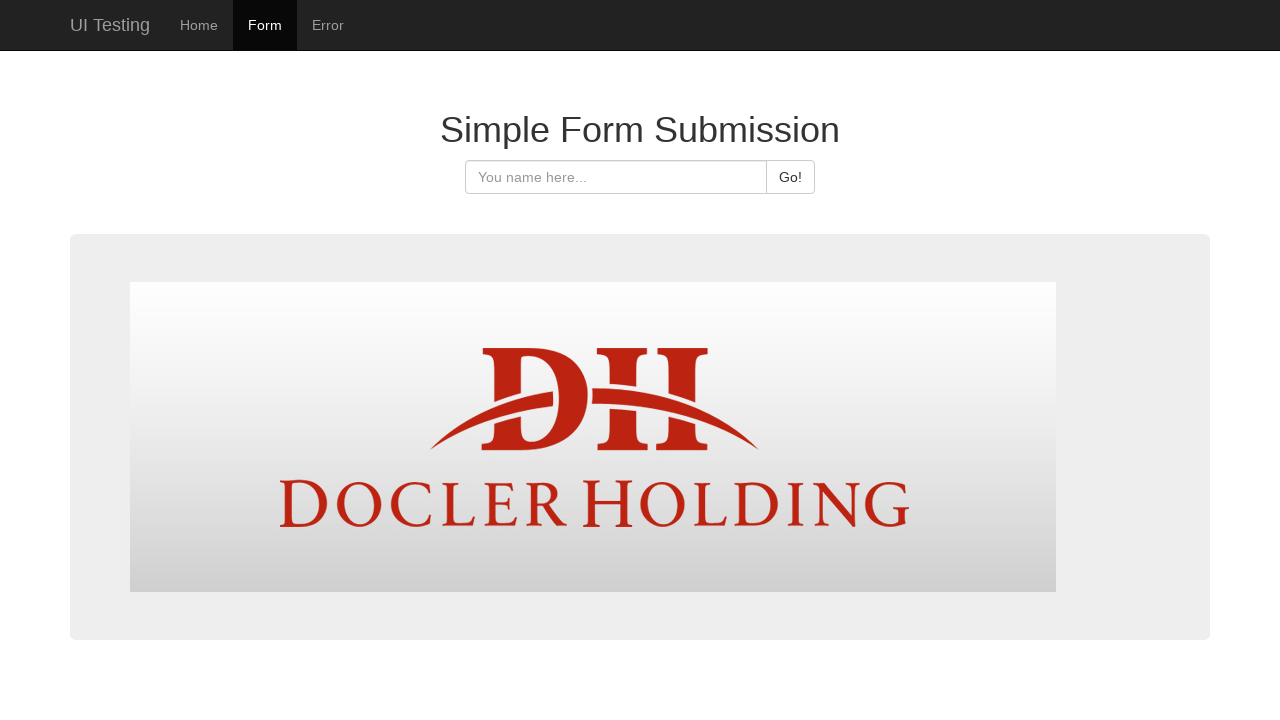

Form page loaded and form element is visible
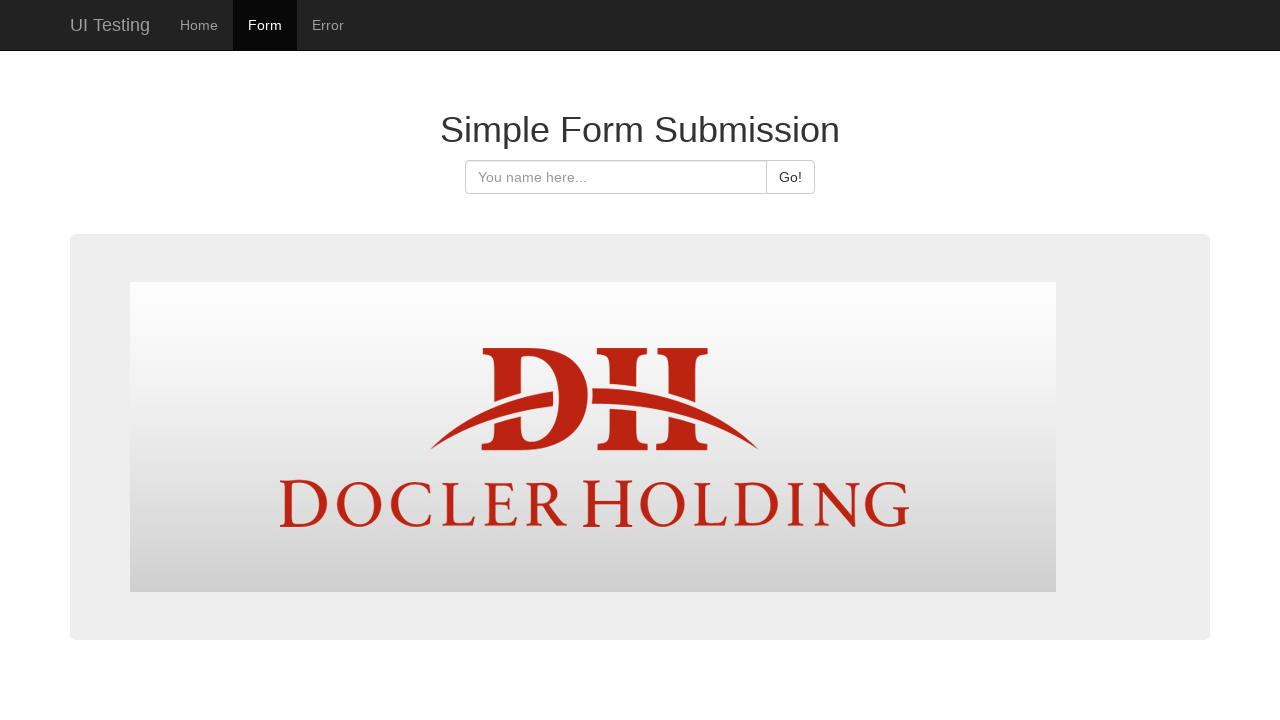

Filled name input field with 'John Smith' on #hello-input
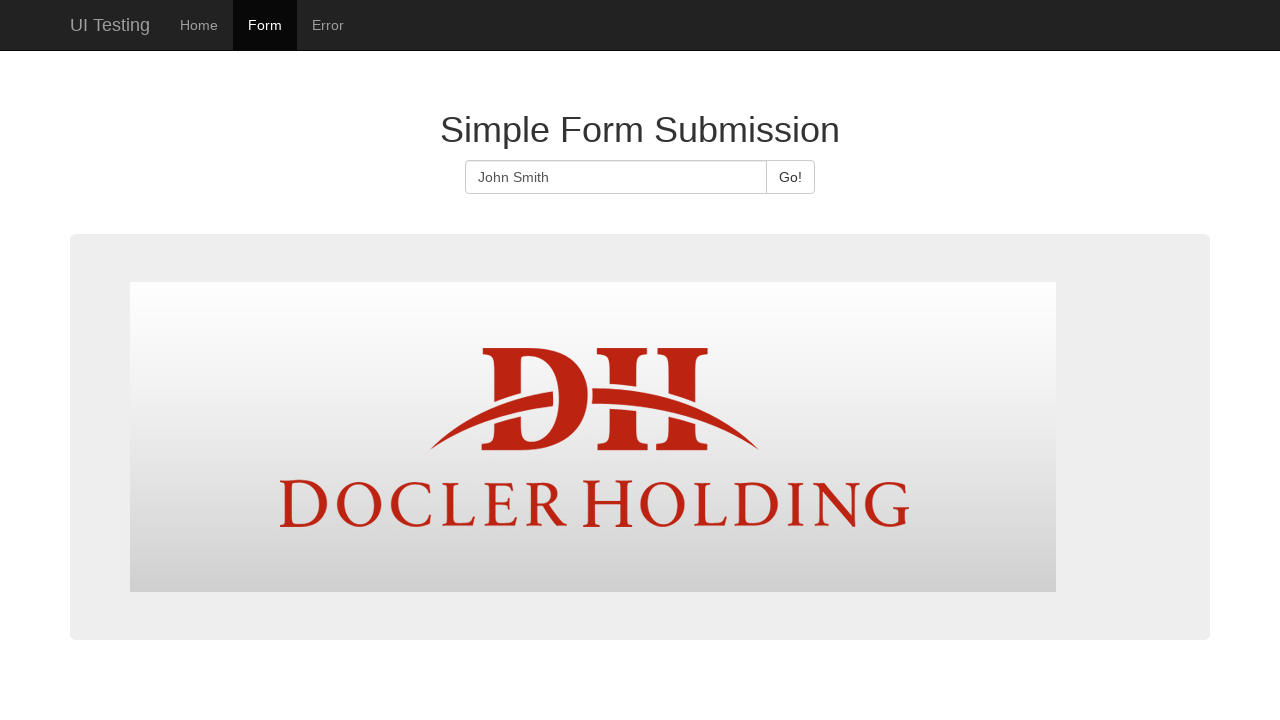

Clicked submit button to submit the form at (790, 177) on #hello-submit
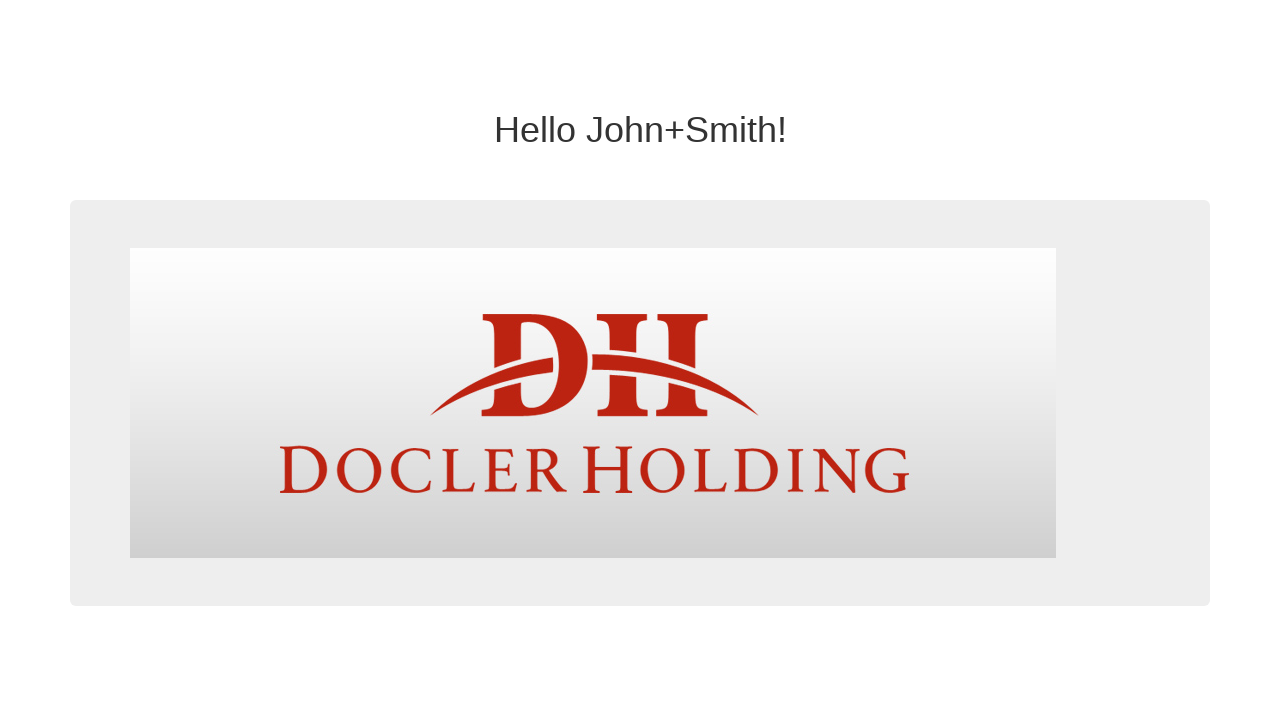

Form submission successful and response text is visible
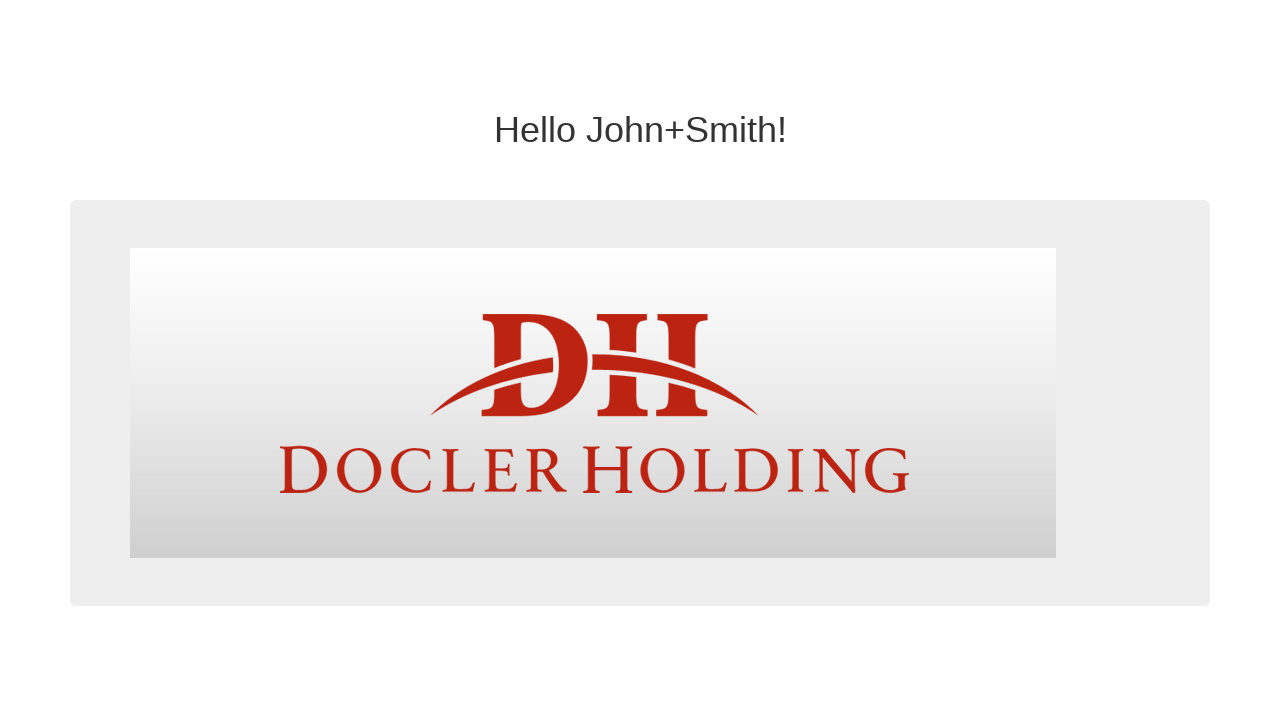

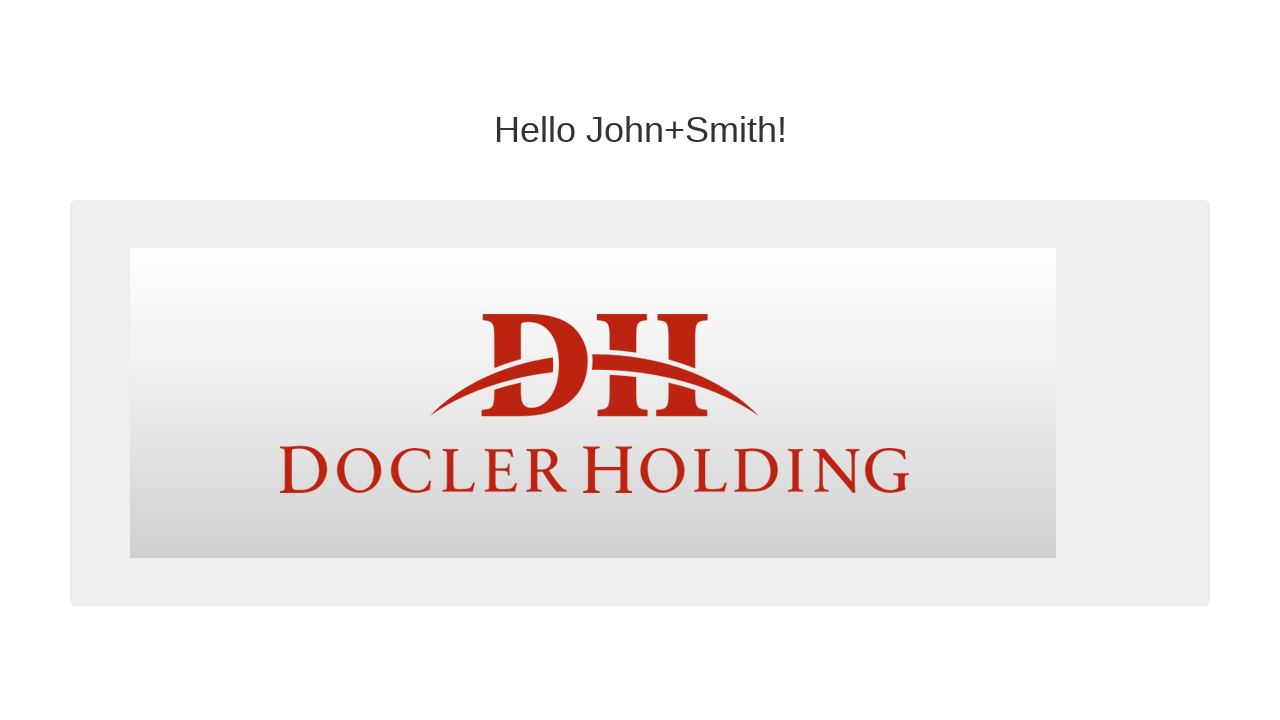